Tests the Kodilla store search functionality by searching for "NoteBook" product on the store page

Starting URL: https://kodilla.com/pl/test/store

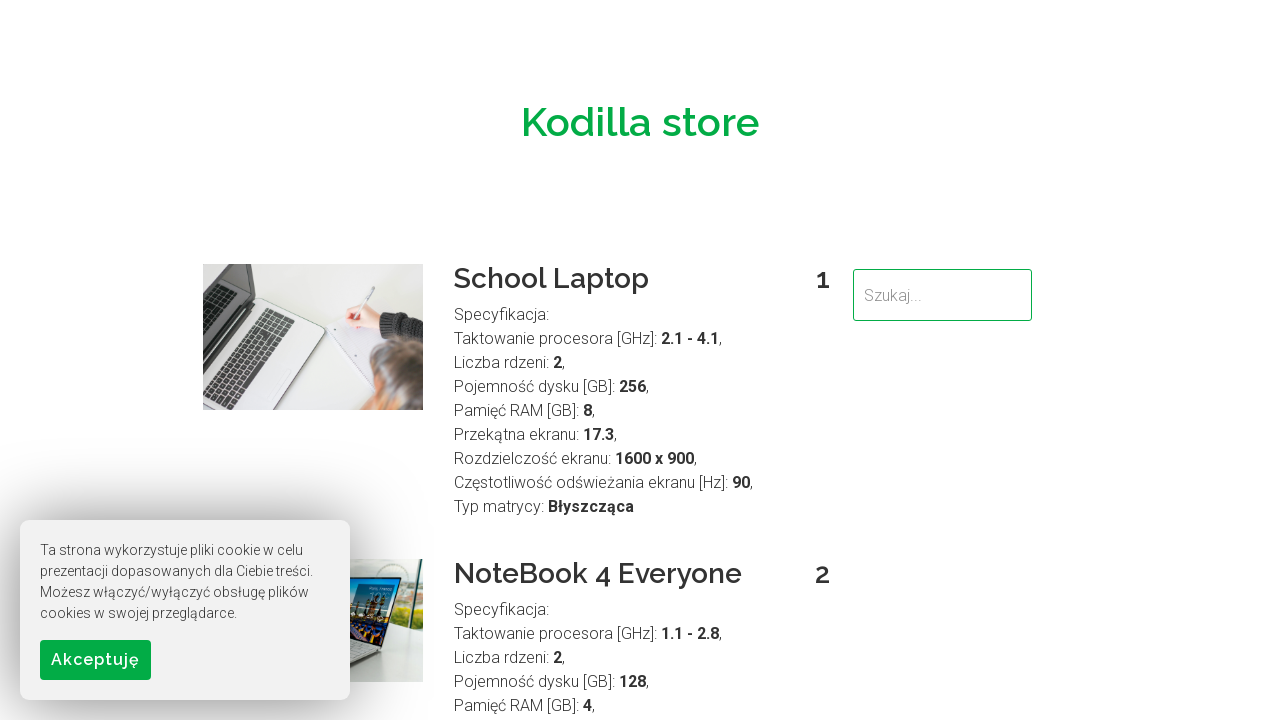

Store page loaded (domcontentloaded state)
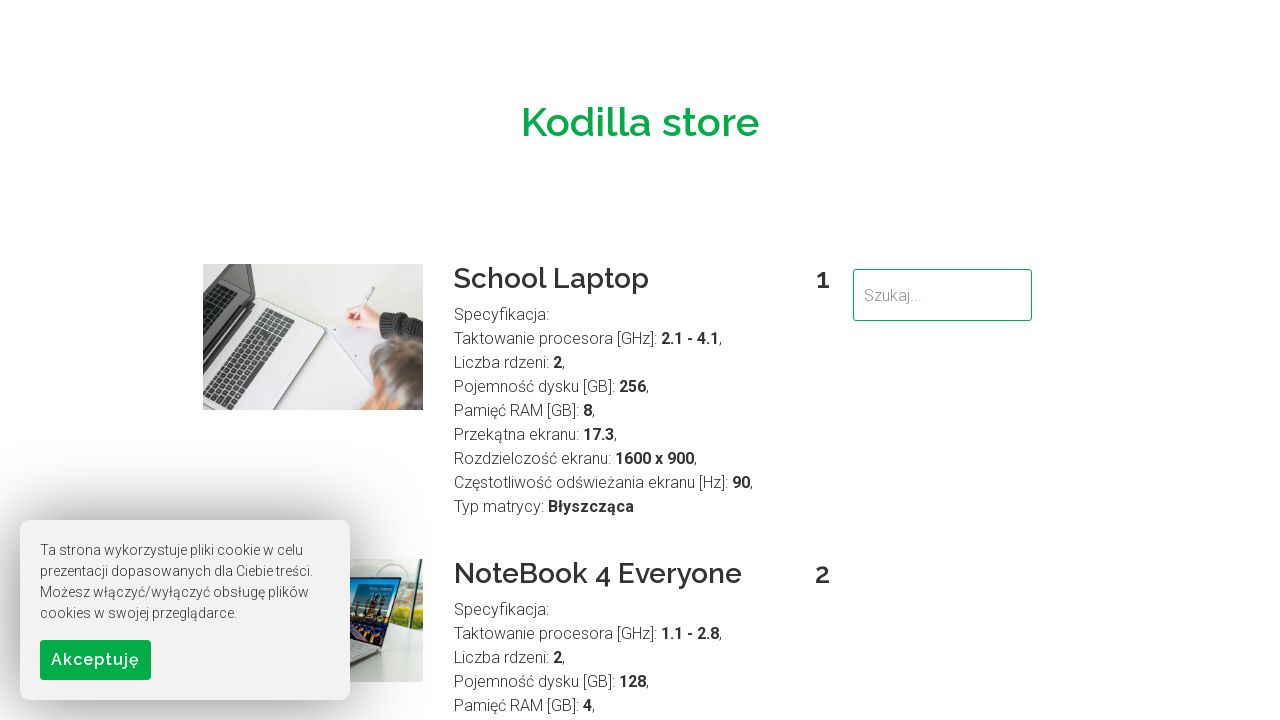

Filled search input field with 'NoteBook' on input[type='search'], input[name='search'], input[placeholder*='search' i], inpu
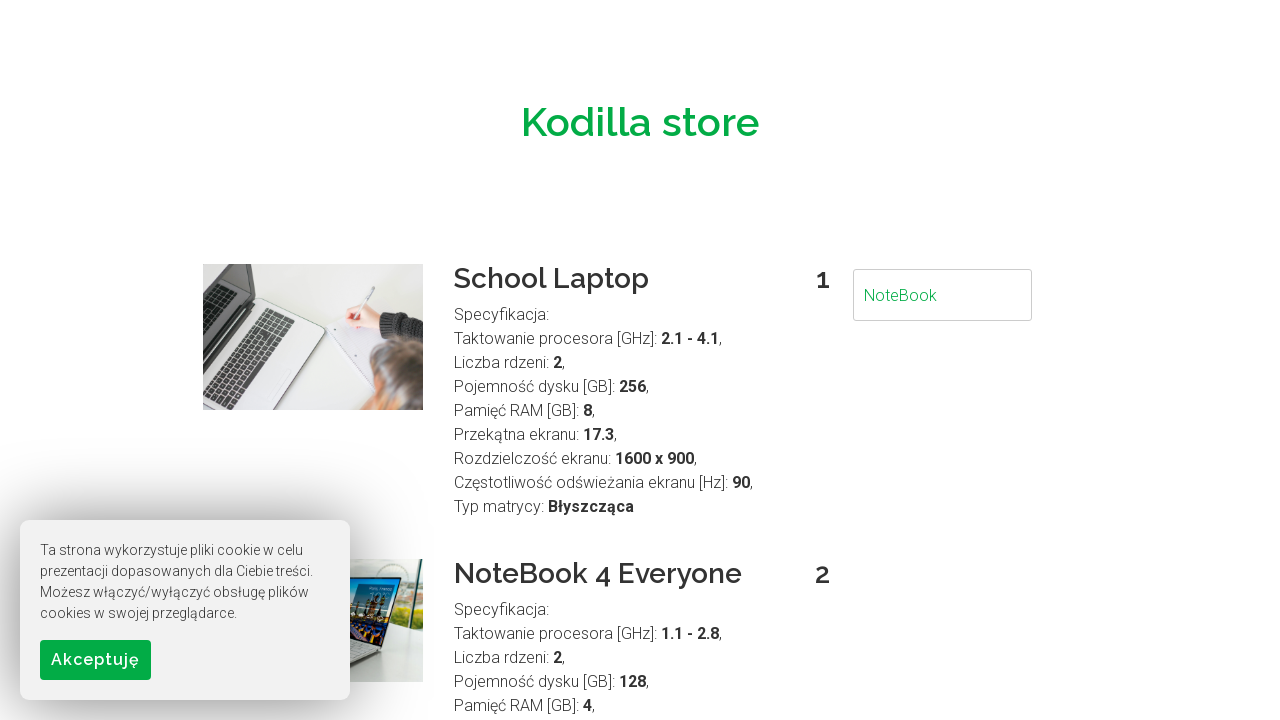

Pressed Enter to submit search for 'NoteBook'
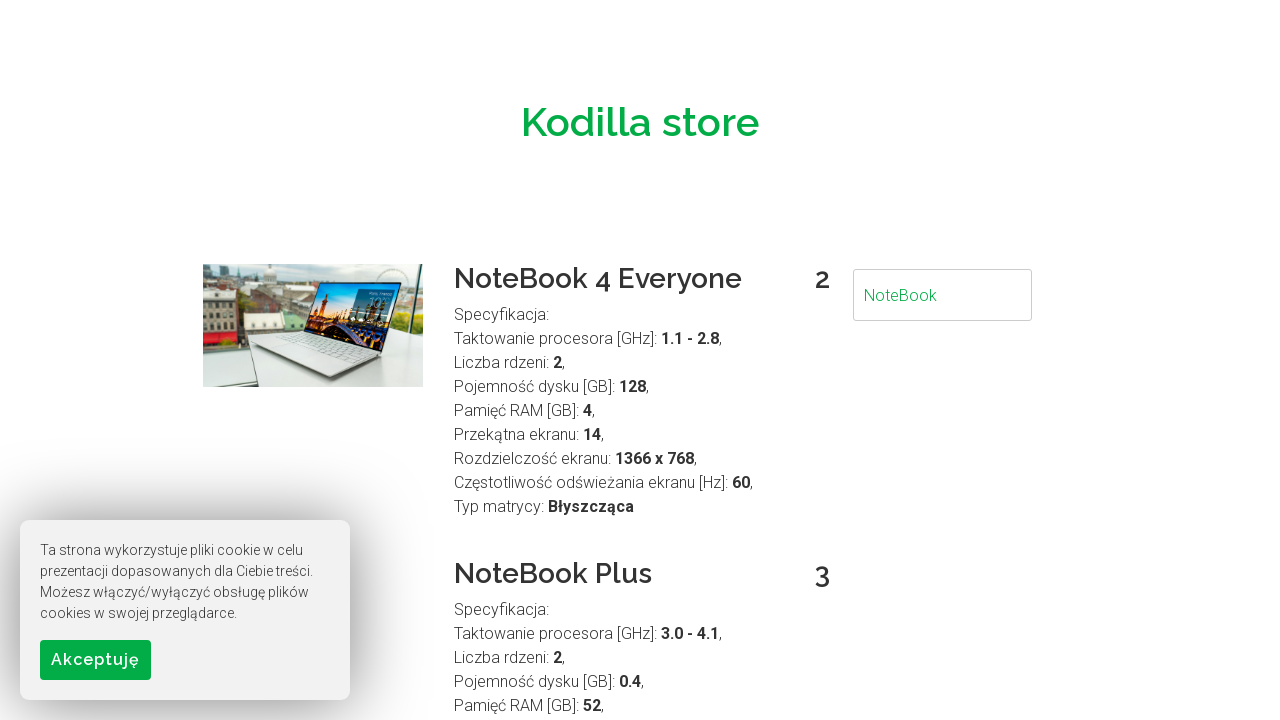

Waited 1000ms for search results to load
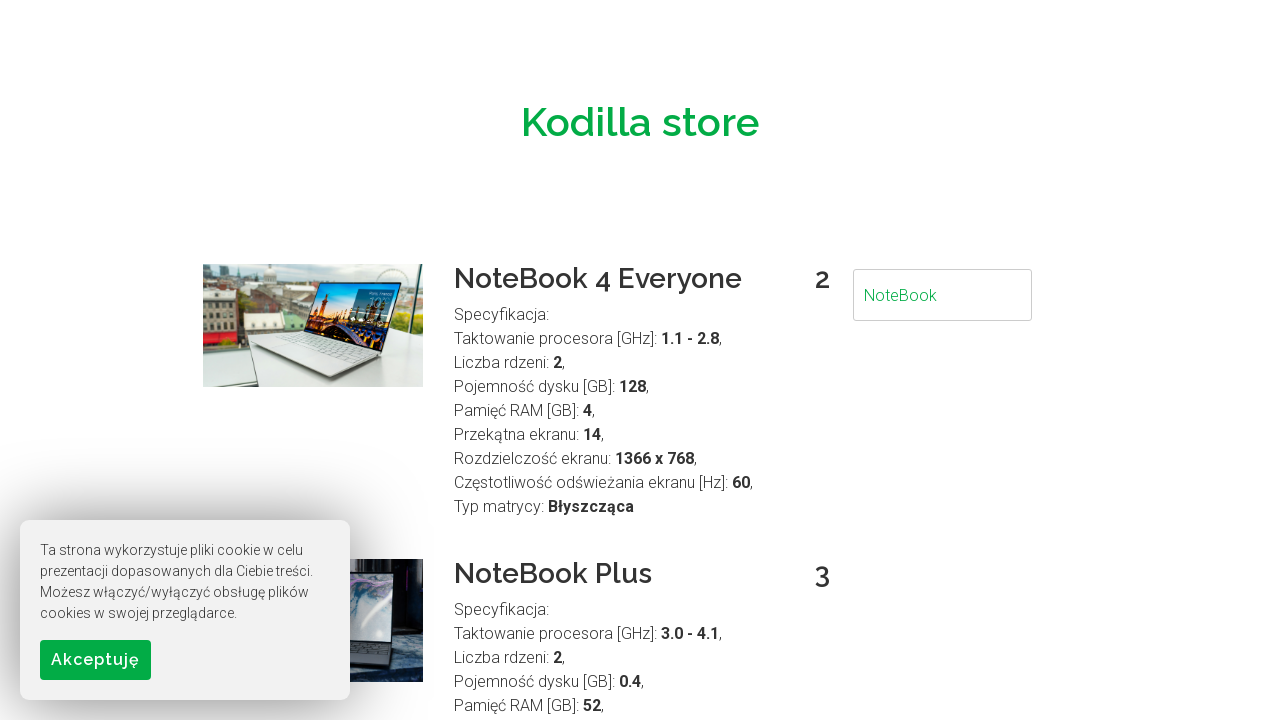

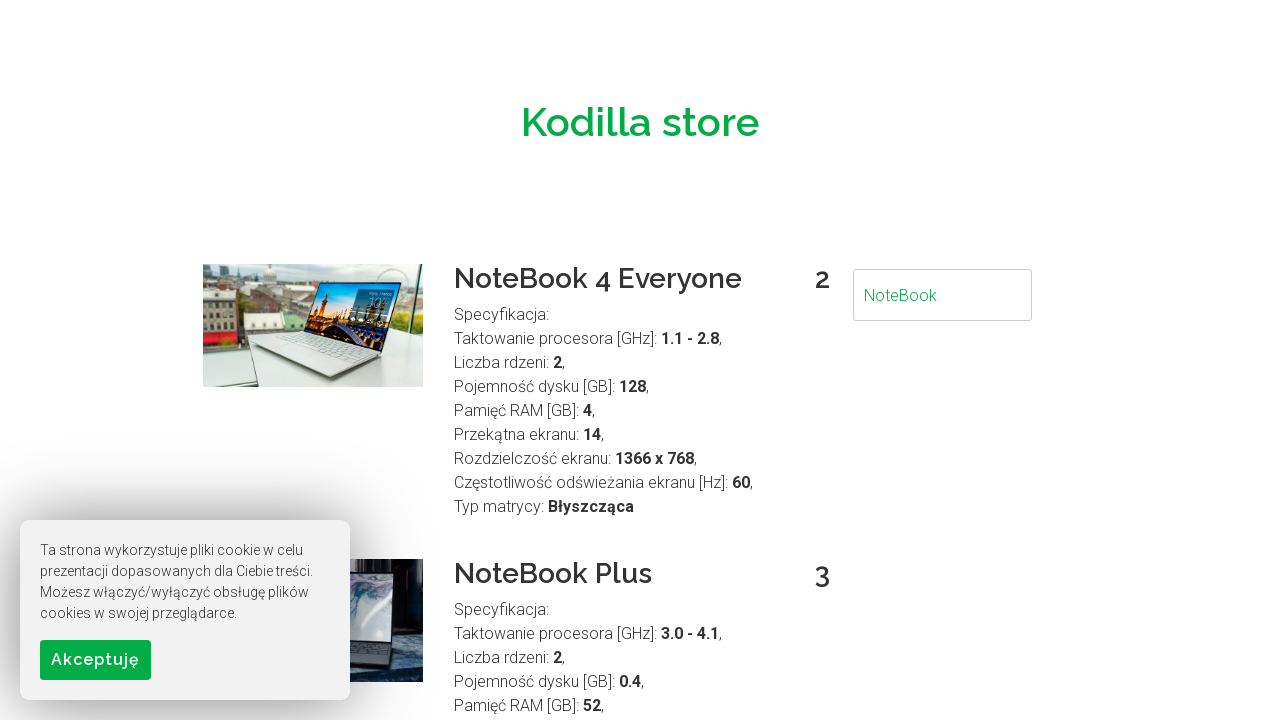